Tests web table functionality by reading table data and adding a new entry through a registration form

Starting URL: https://www.tutorialspoint.com/selenium/practice/webtables.php

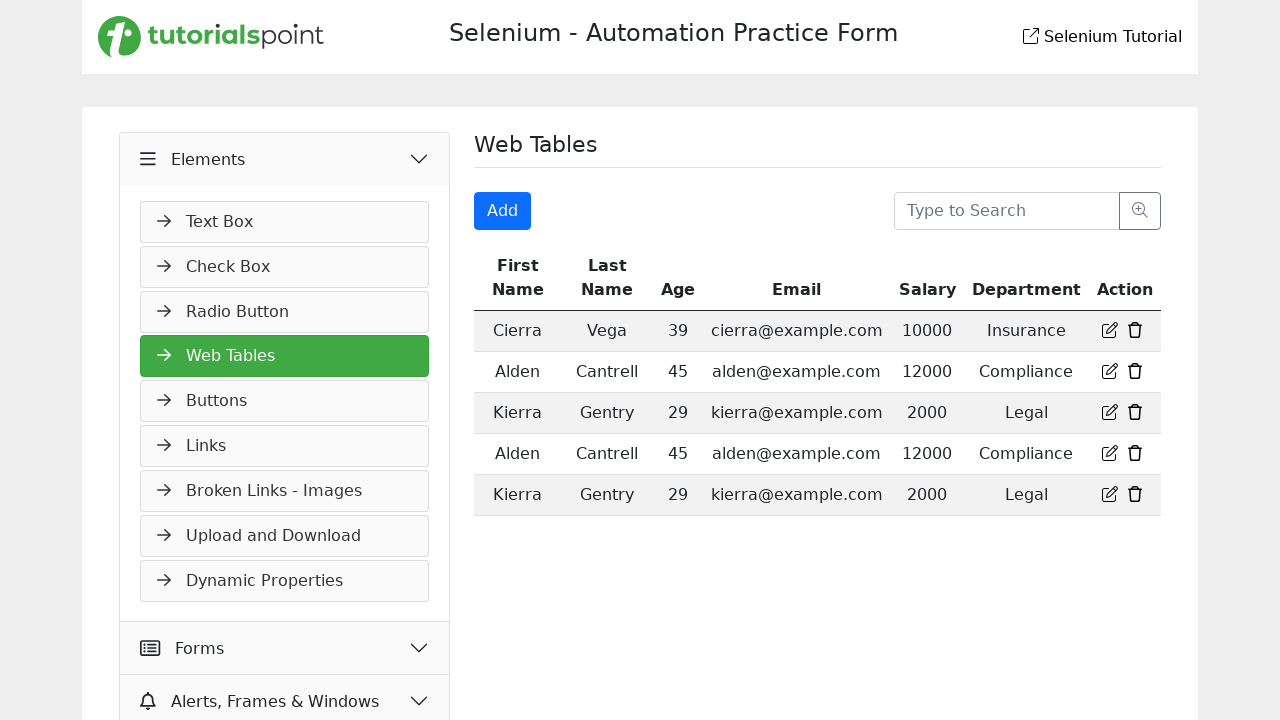

Clicked Add button to open registration form at (503, 211) on button:text('Add')
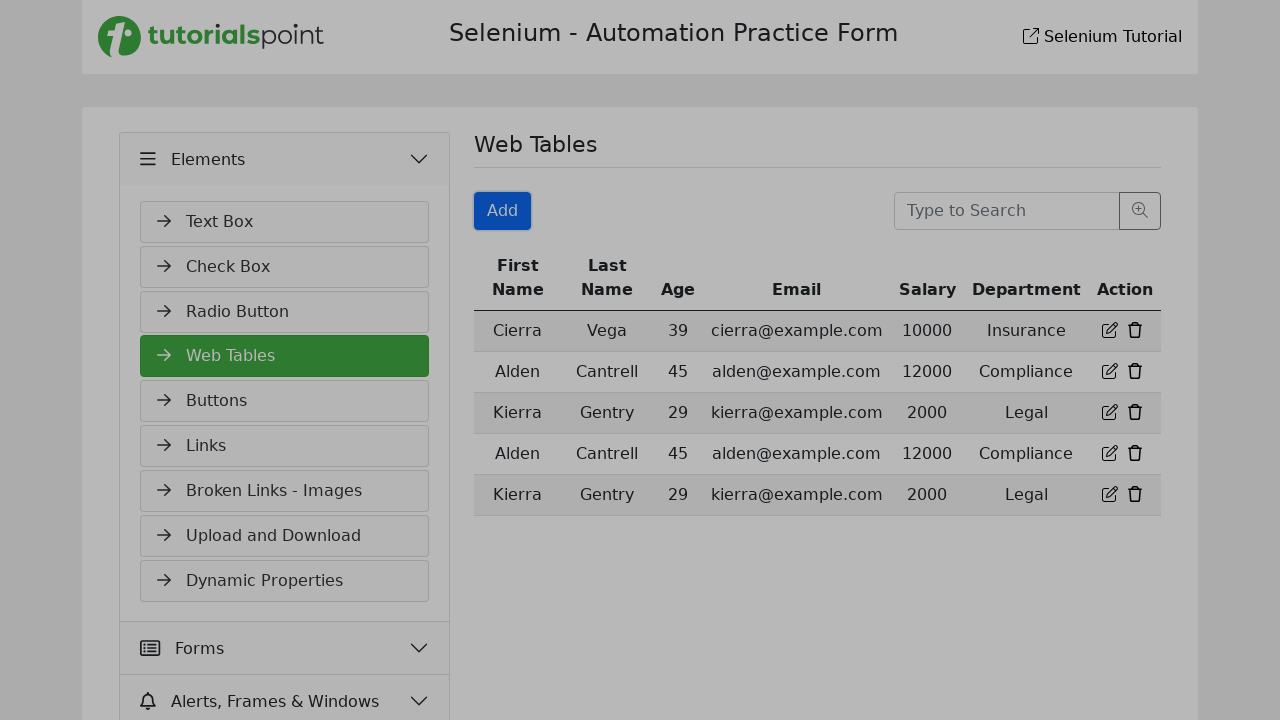

Registration form modal is now visible
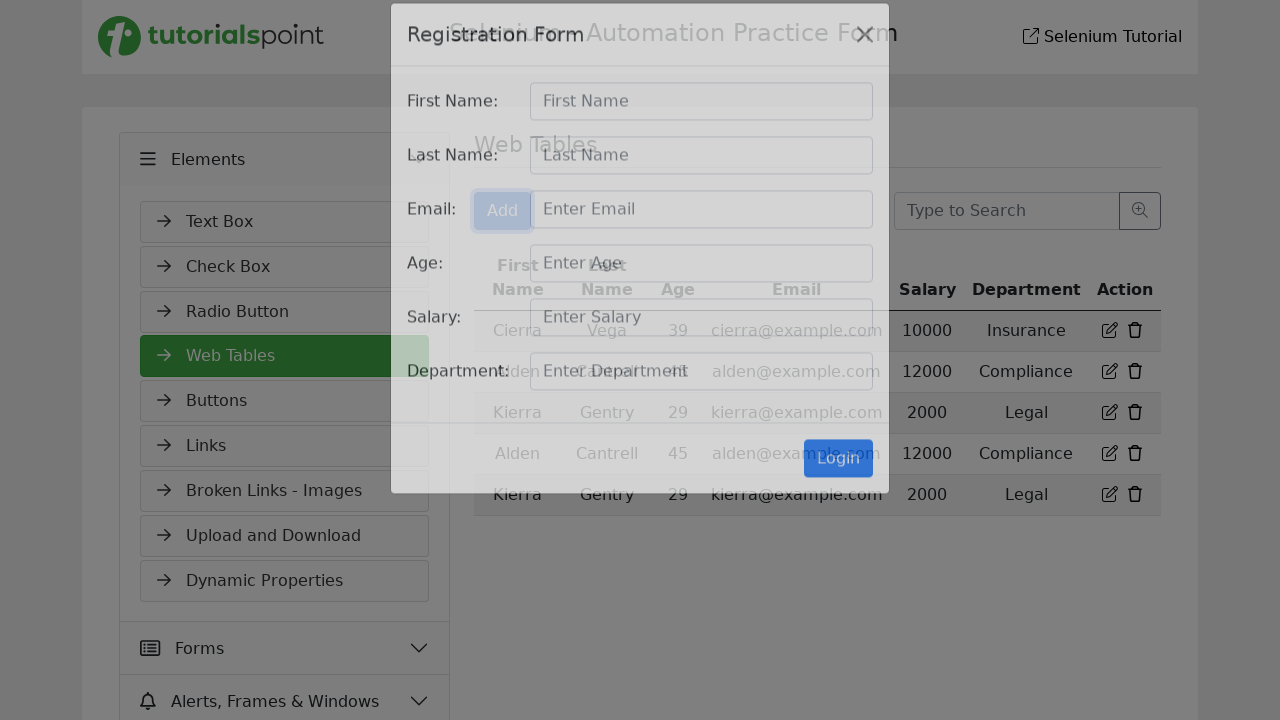

Filled First Name field with 'Hinthumathi' on input[placeholder='First Name']
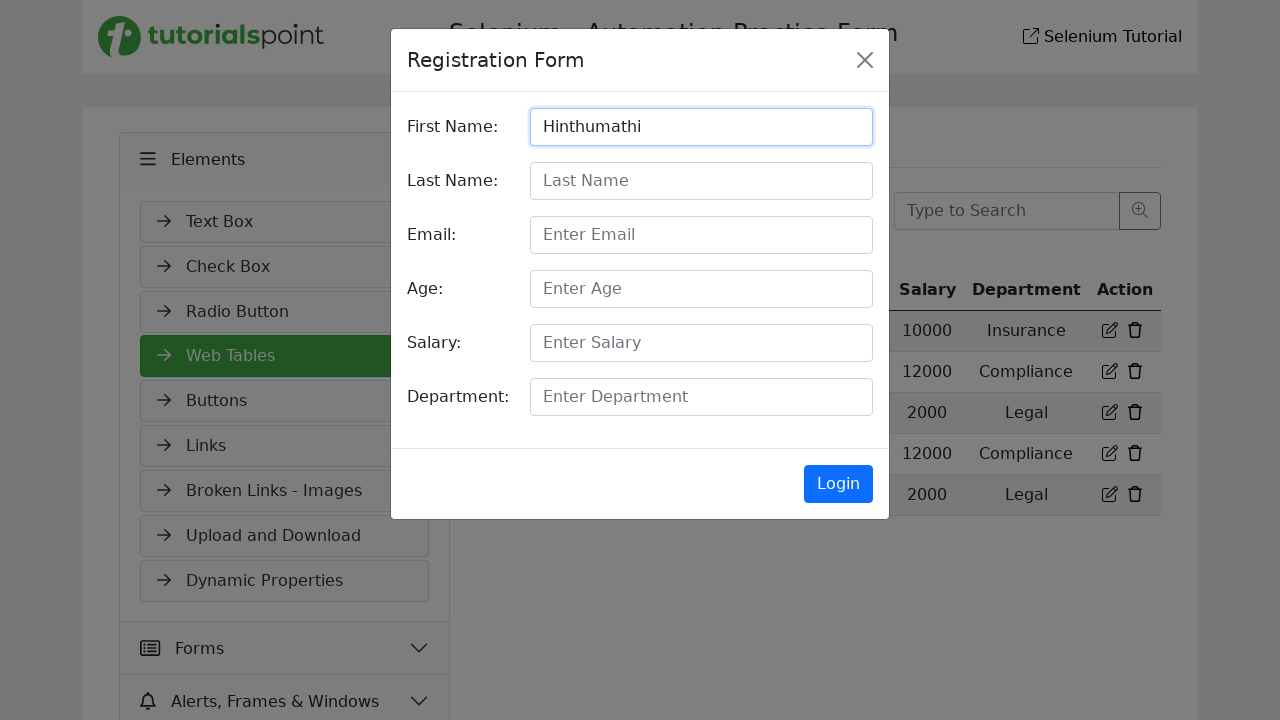

Filled Last Name field with 'Karthik' on input[placeholder='Last Name']
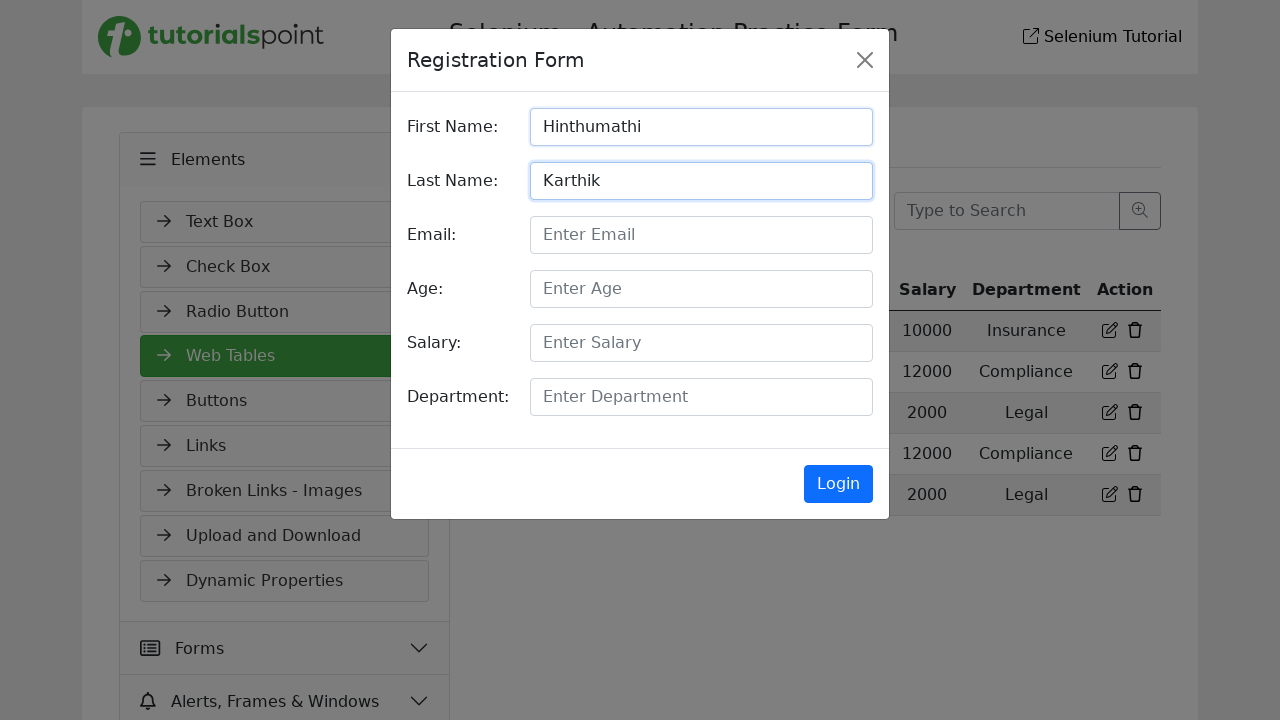

Filled Email field with 'Hinthumathi09@gmail.com' on input[placeholder='Enter Email']
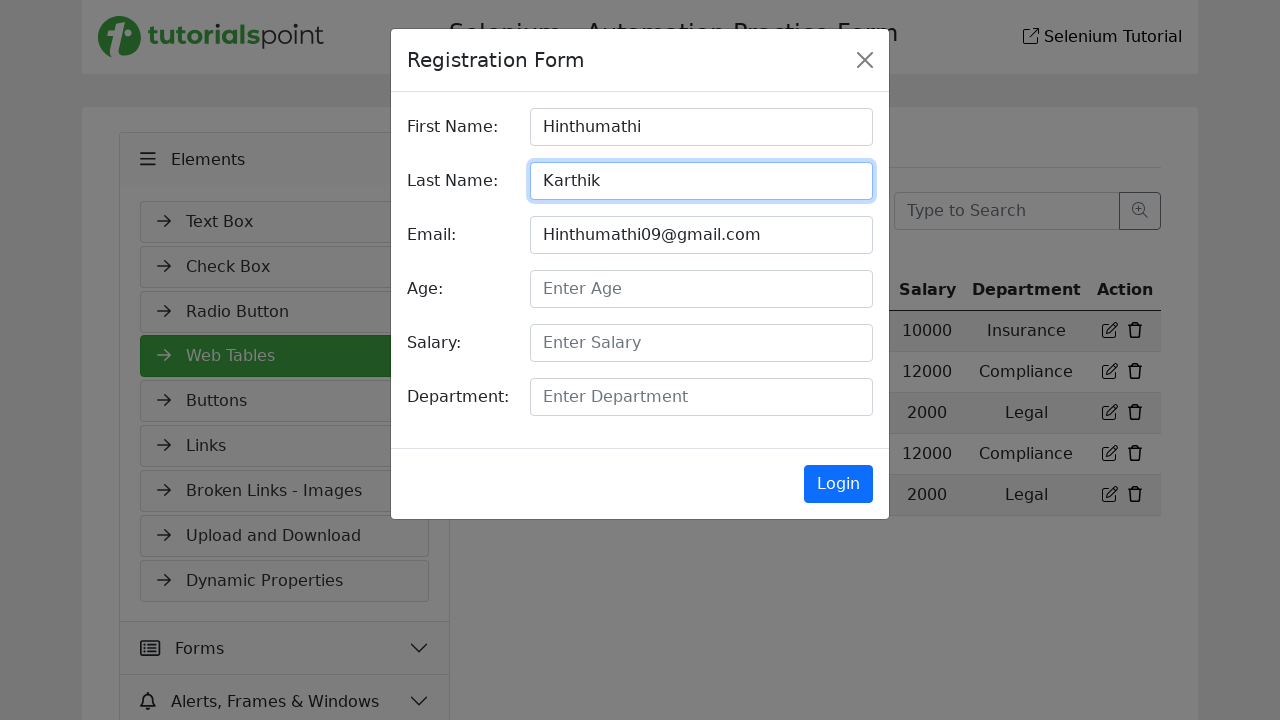

Filled Age field with '23' on input[placeholder='Enter Age']
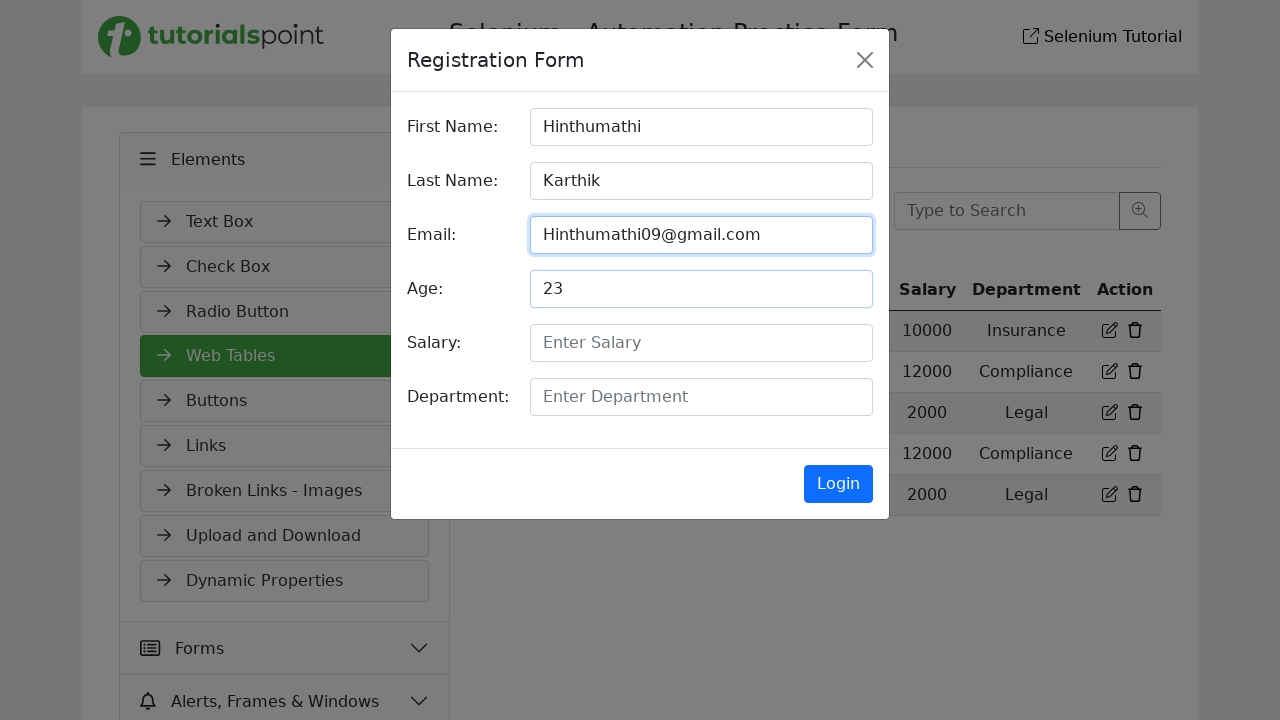

Filled Salary field with '65000' on input[placeholder='Enter Salary']
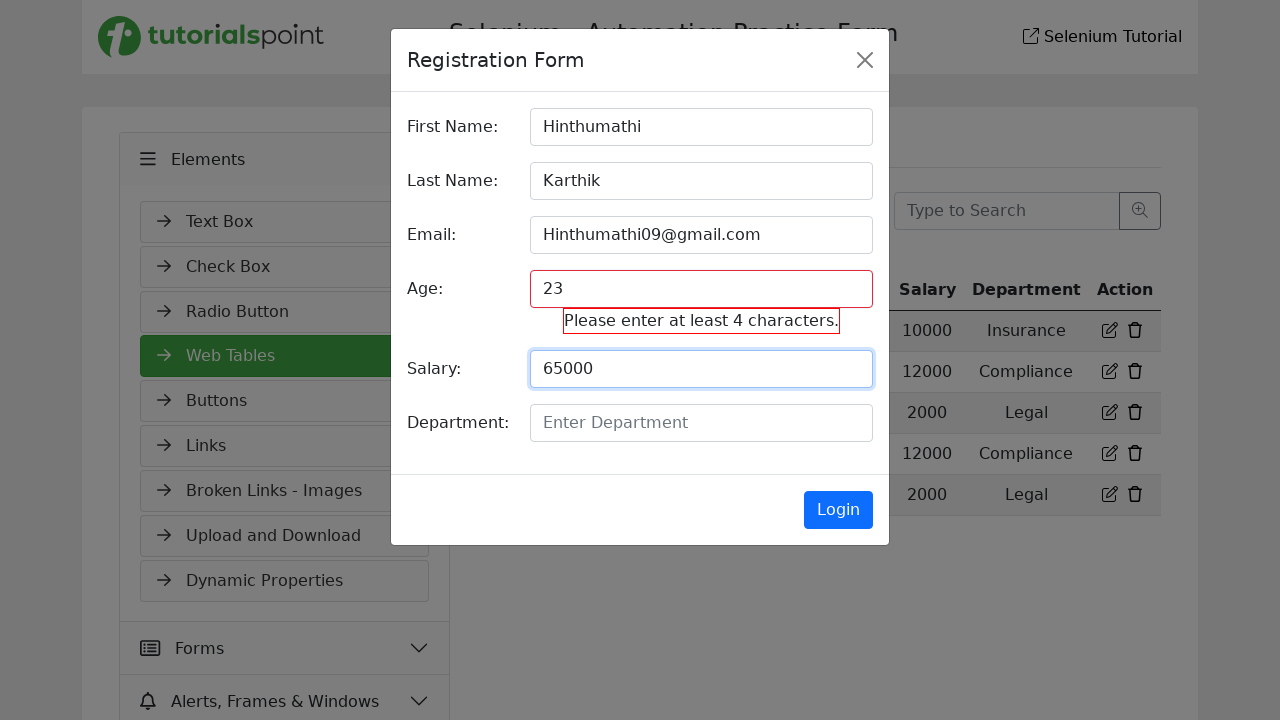

Filled Department field with 'Computer Science' on input[placeholder='Enter Department']
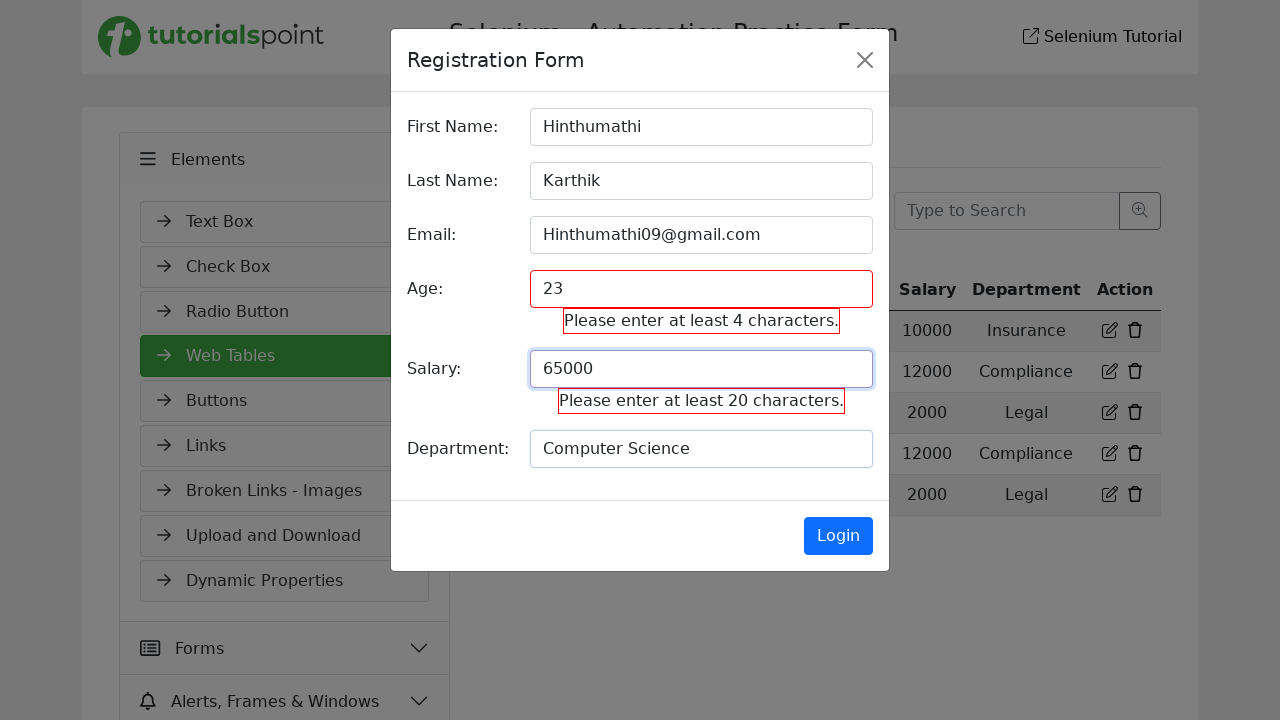

Clicked Login button to submit the registration form at (838, 536) on input[value='Login']
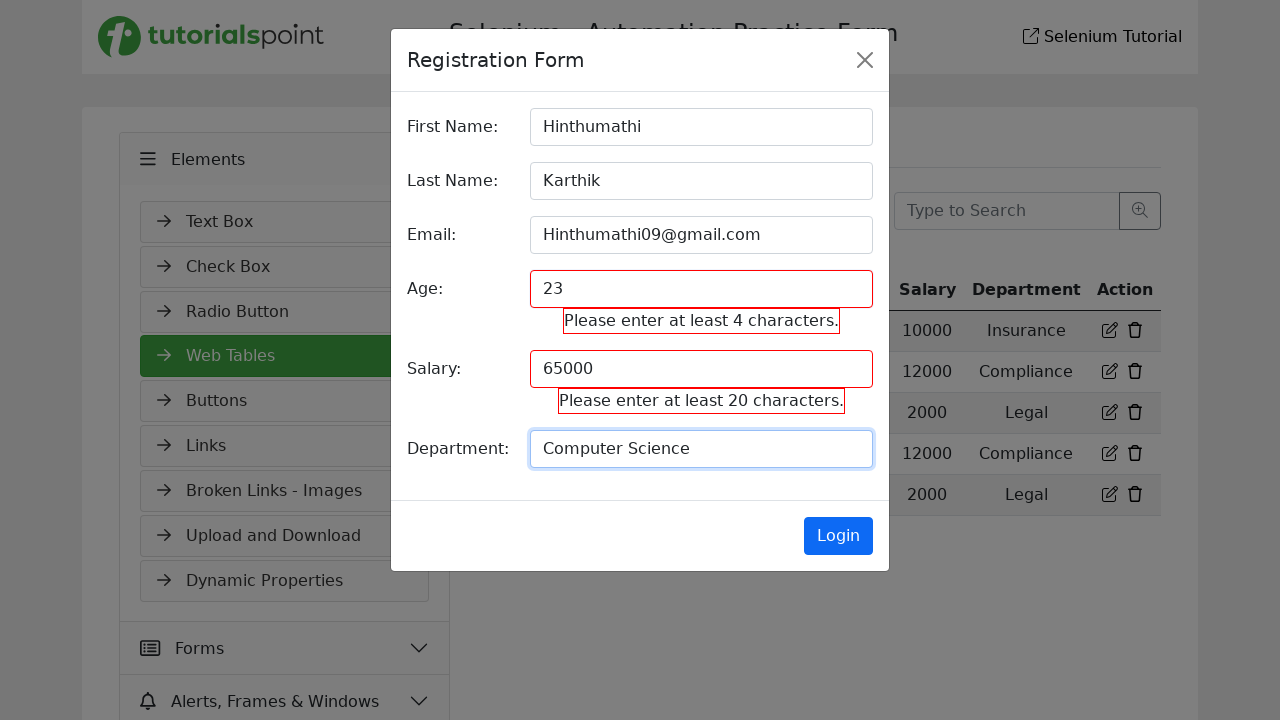

Waited 1000ms for the modal to close and table to update
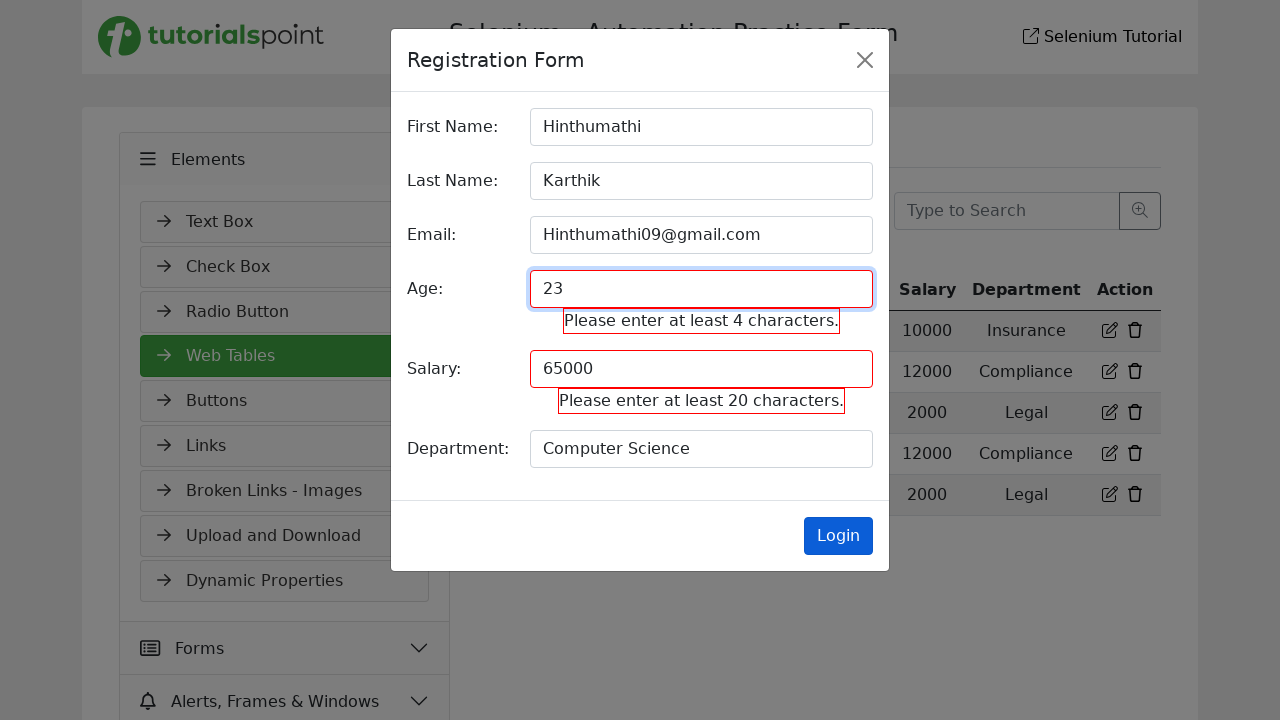

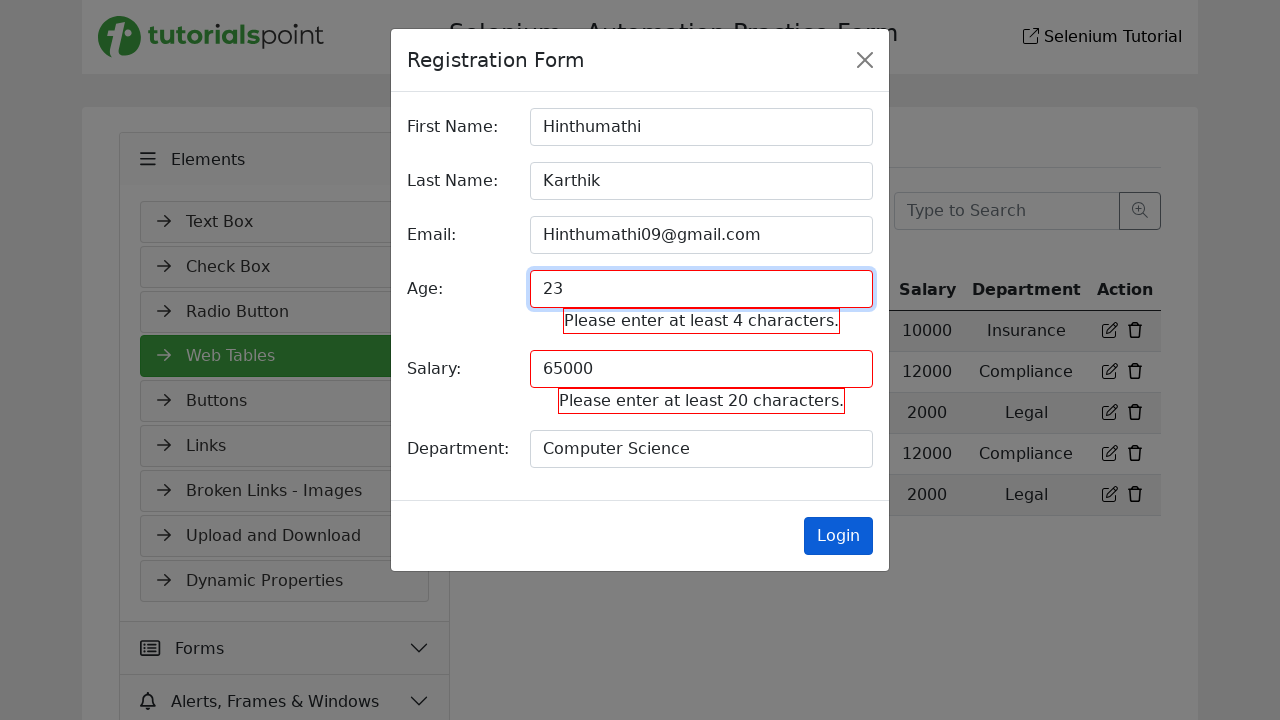